Tests a regular expression handling form by entering a user ID, clicking the track button, and verifying the result is displayed.

Starting URL: https://webapps.tekstac.com/Handling_Reg_Expression/

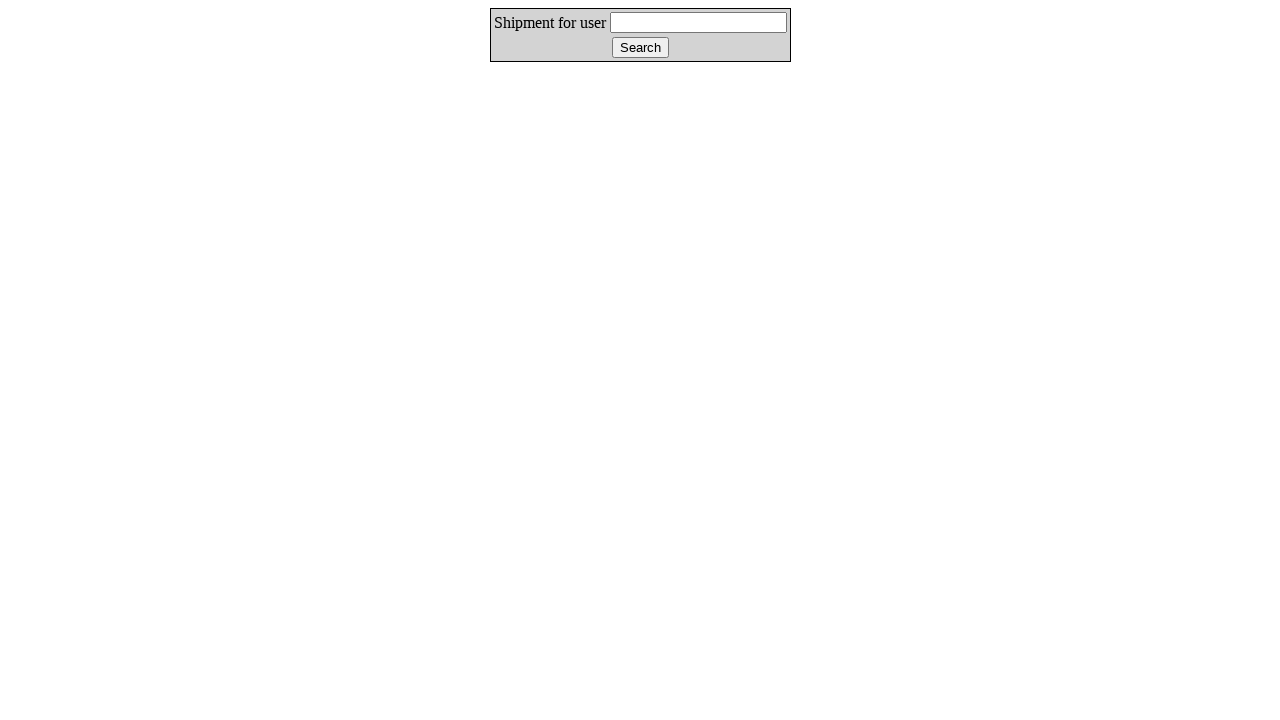

Filled userId field with 'Shamili' on #userId
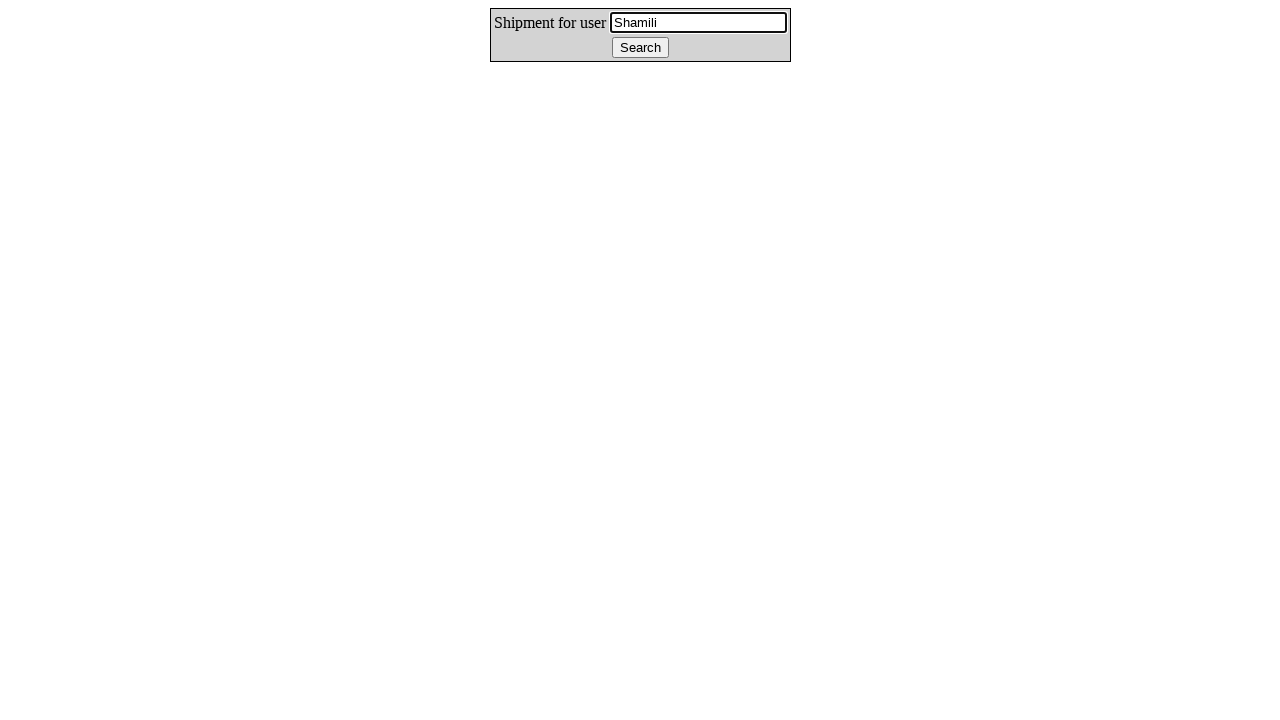

Clicked the track button at (640, 48) on #track
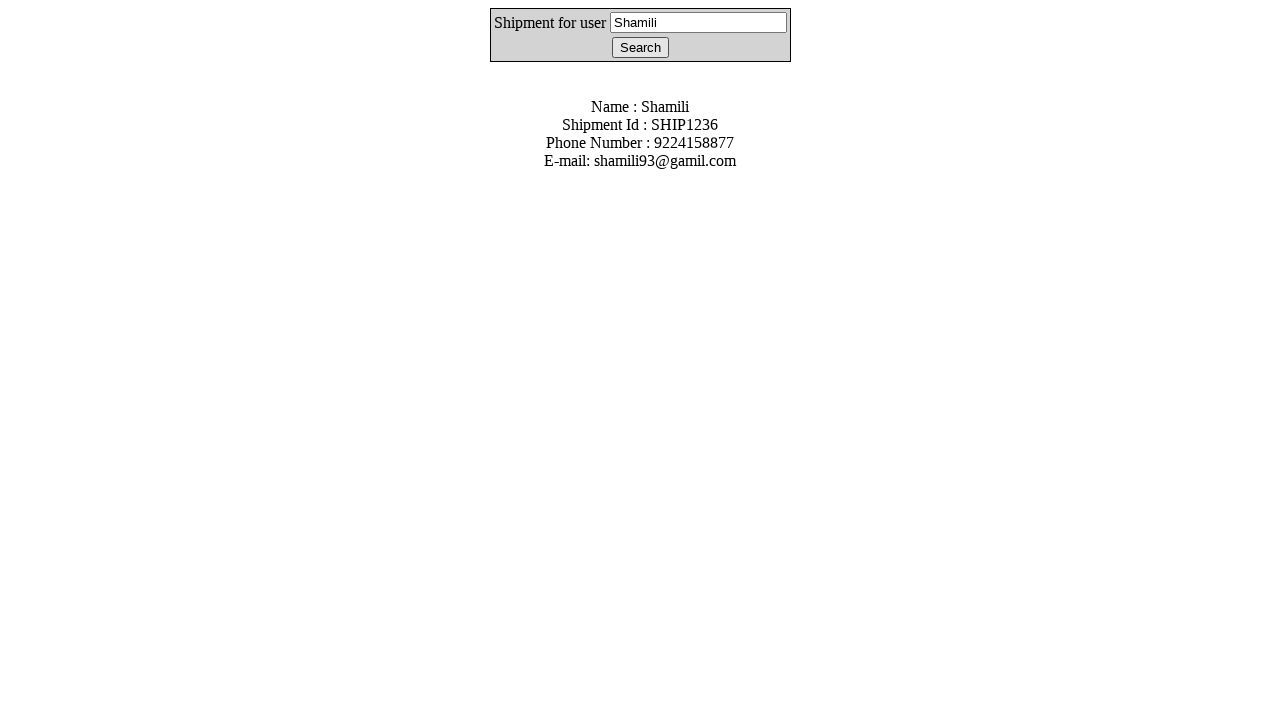

Result element is displayed
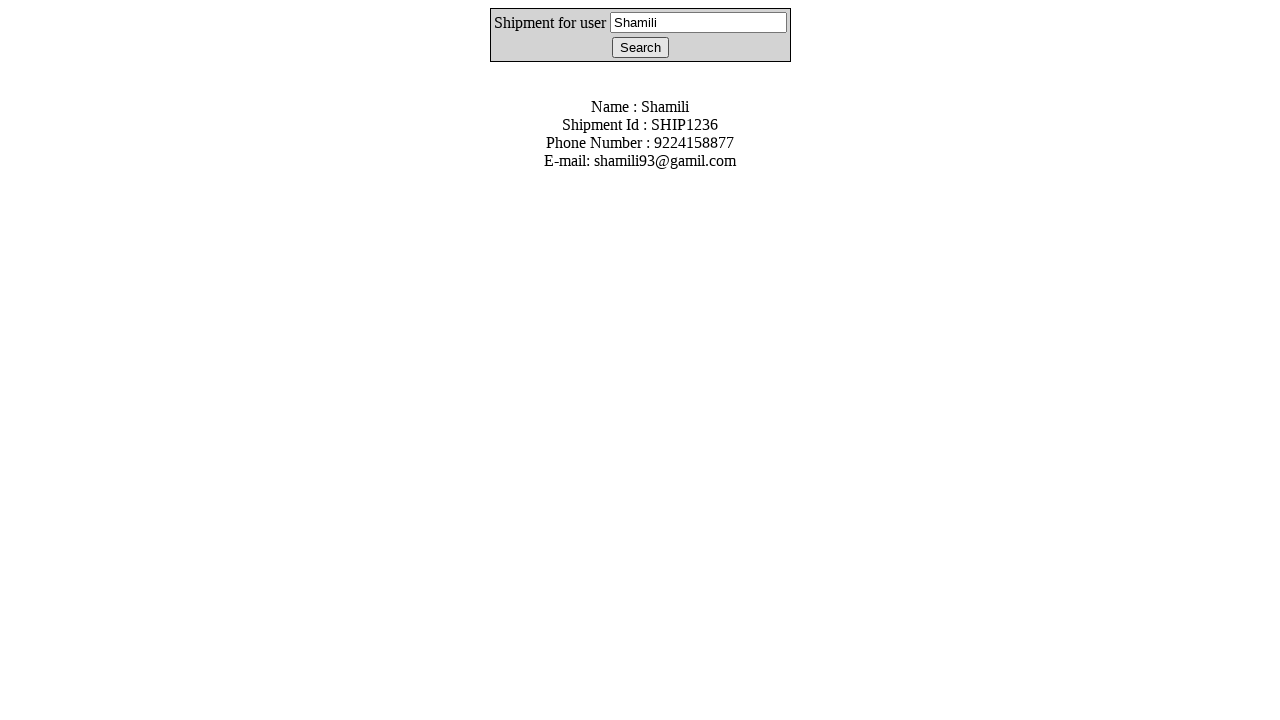

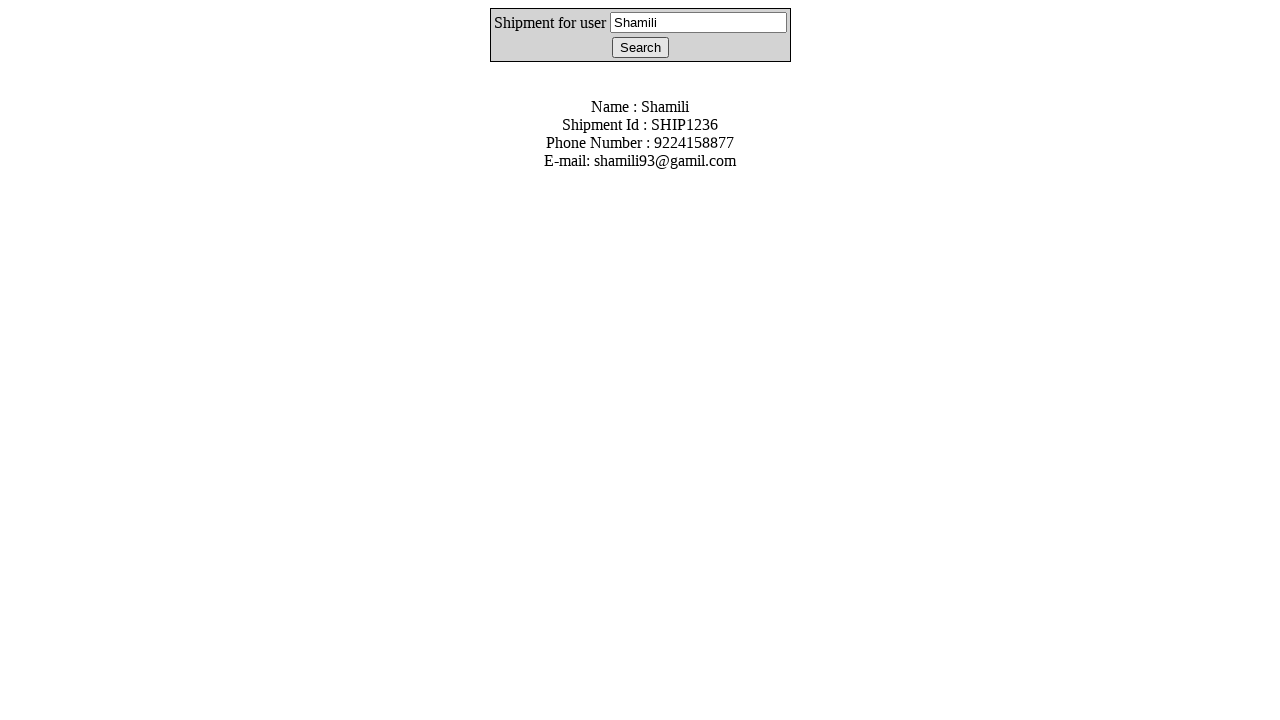